Tests single selection dropdown functionality by selecting options using different methods (by index, value, and visible text)

Starting URL: https://www.hyrtutorials.com/p/html-dropdown-elements-practice.html

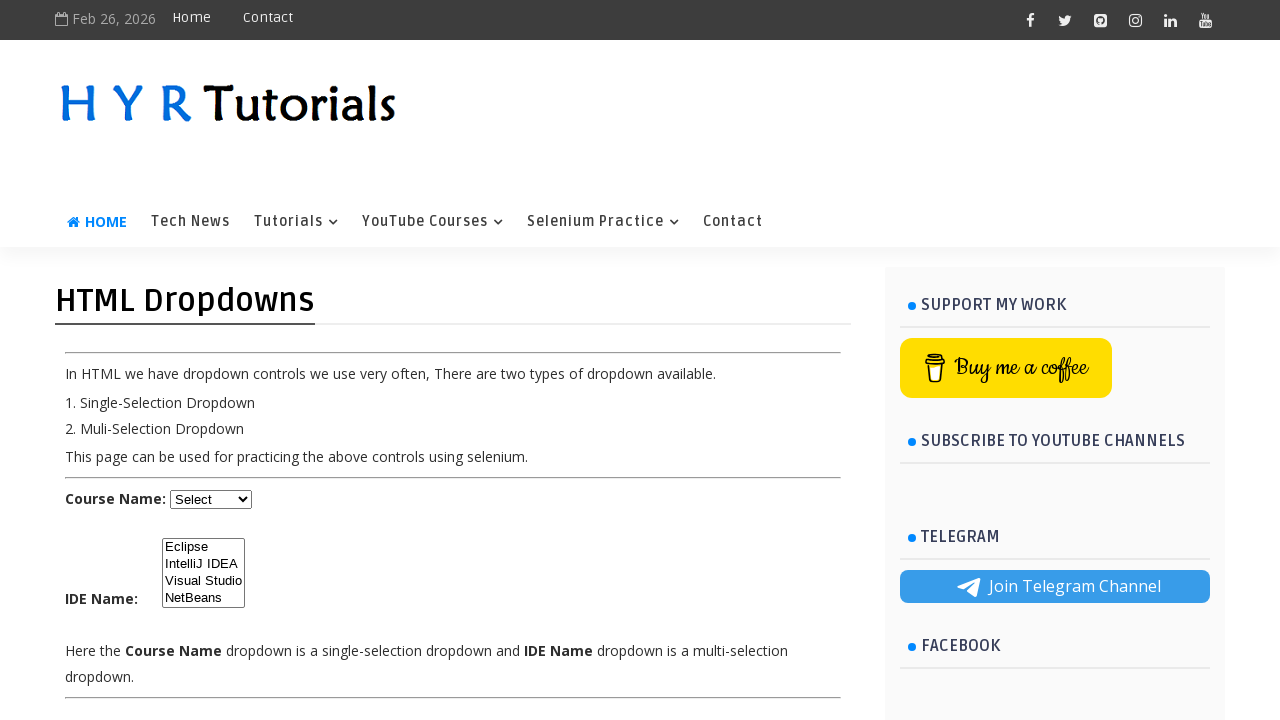

Located the course dropdown element
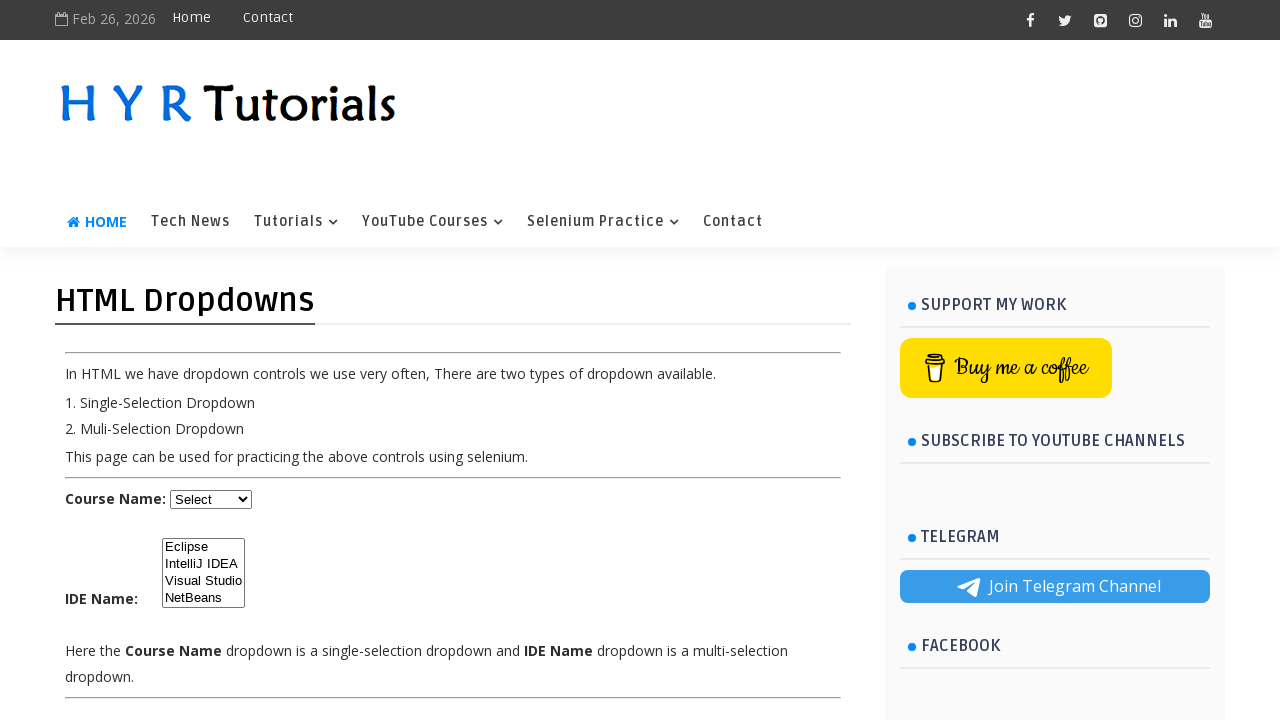

Retrieved all options from the course dropdown
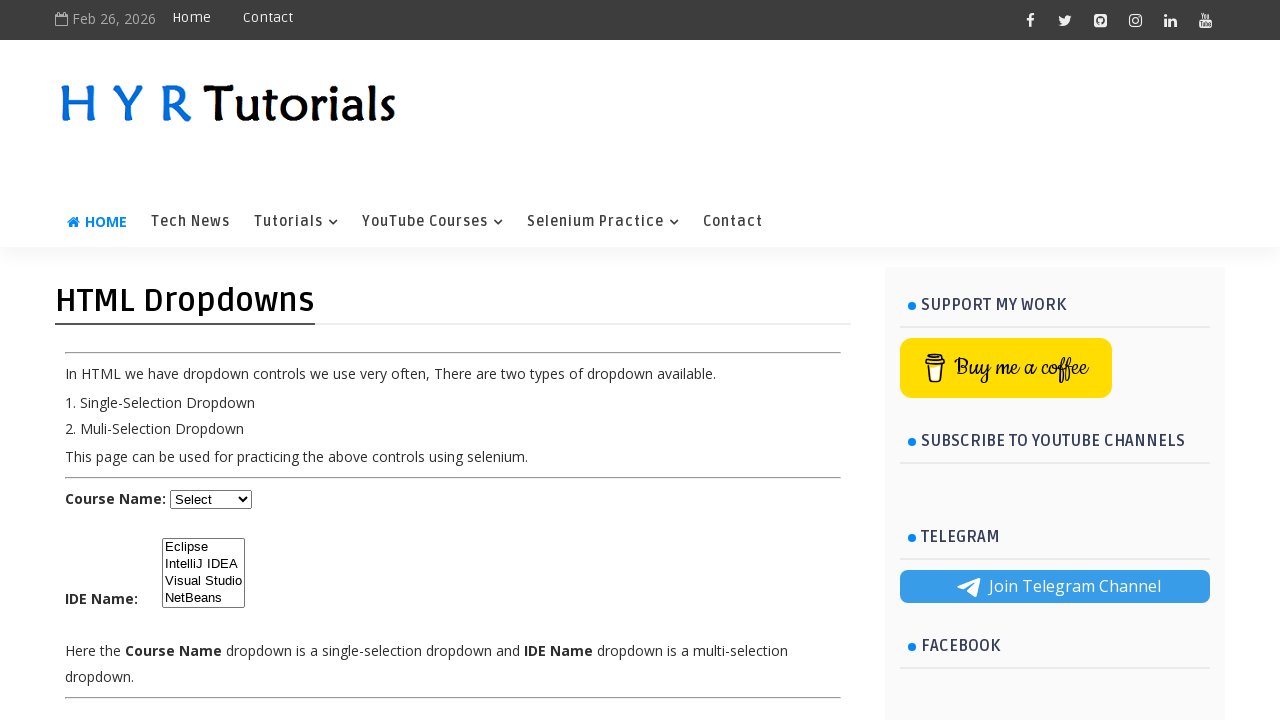

Printed option count: 5 options found
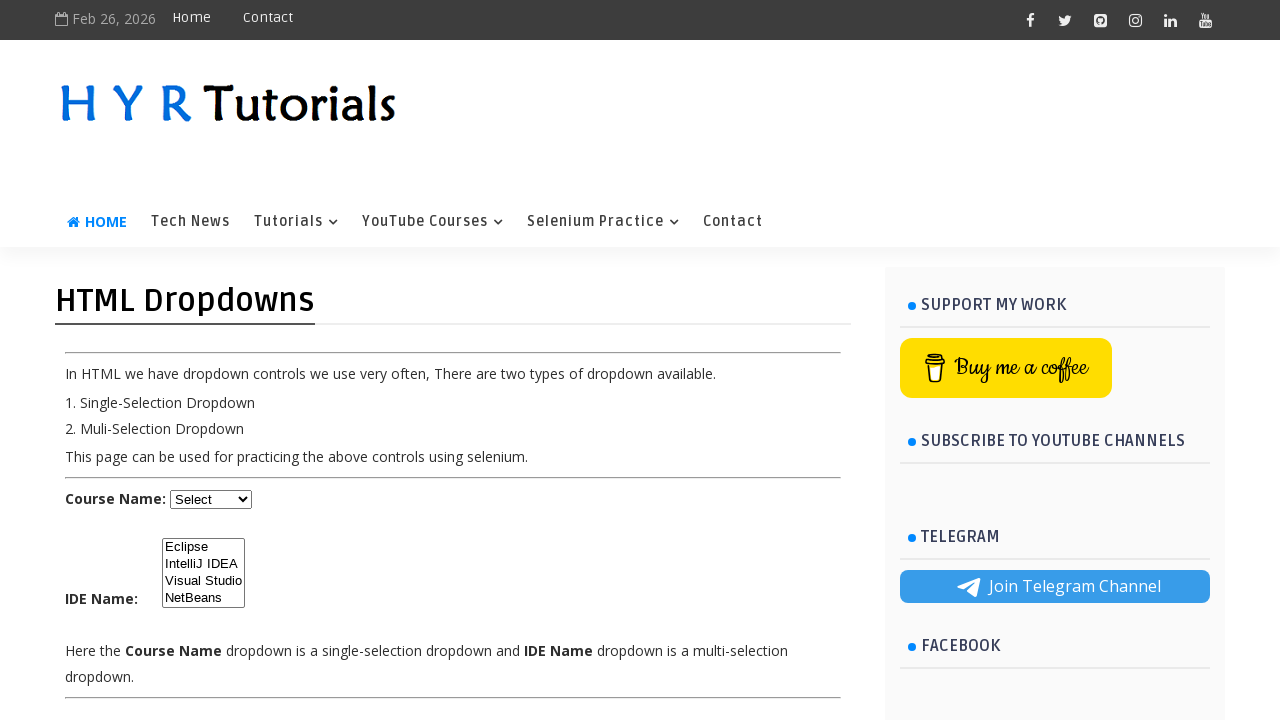

Printed all option texts from the dropdown
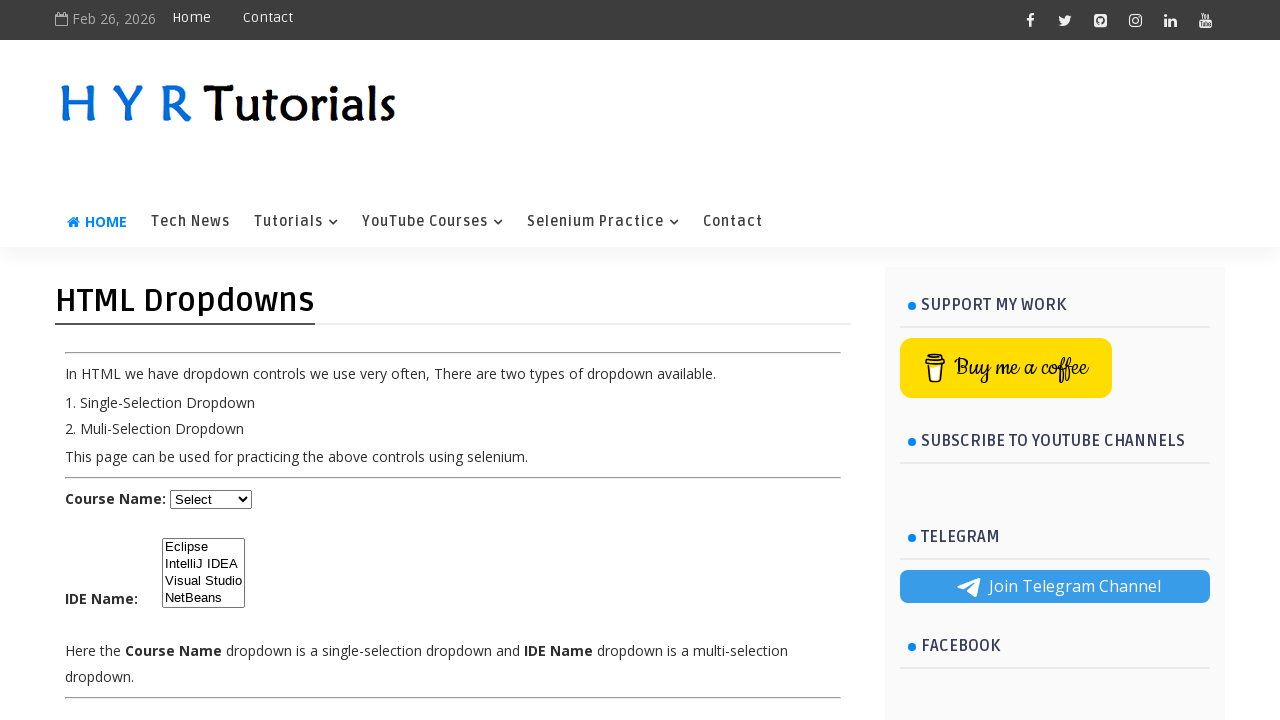

Selected the 3rd option by index (index 2) on #course
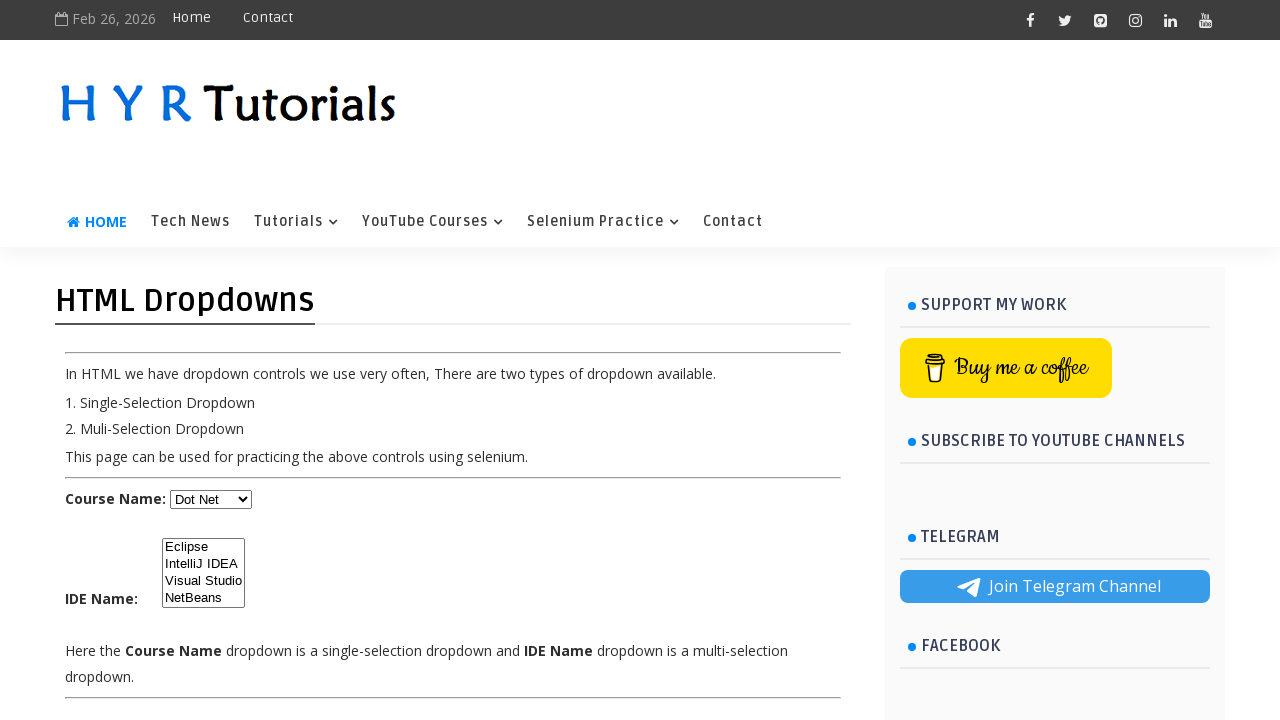

Waited 500ms after selecting by index
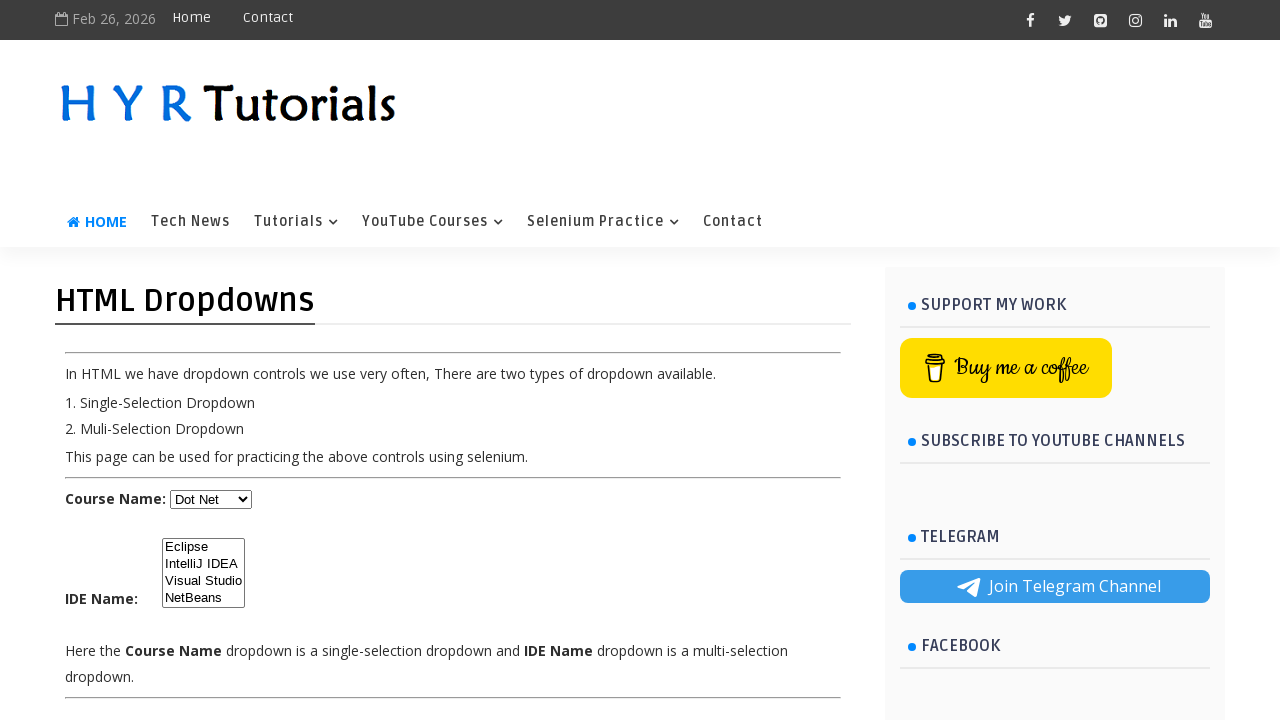

Selected option by value 'js' on #course
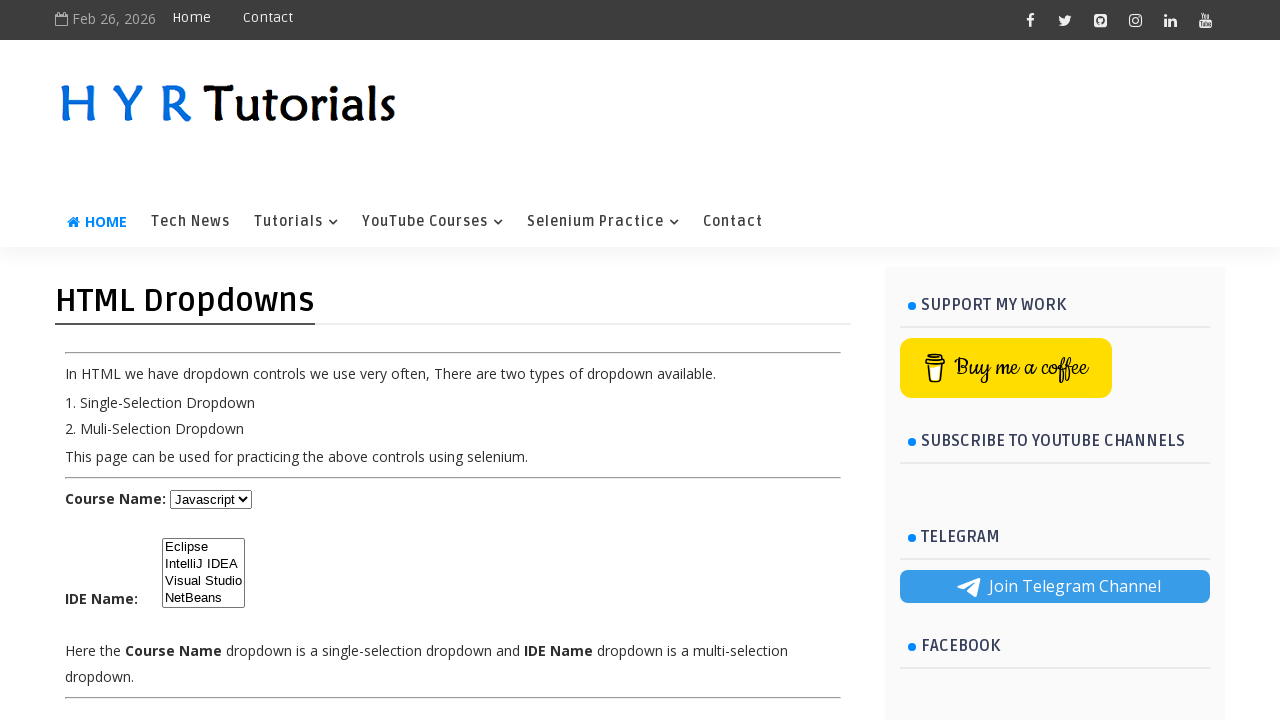

Waited 500ms after selecting by value
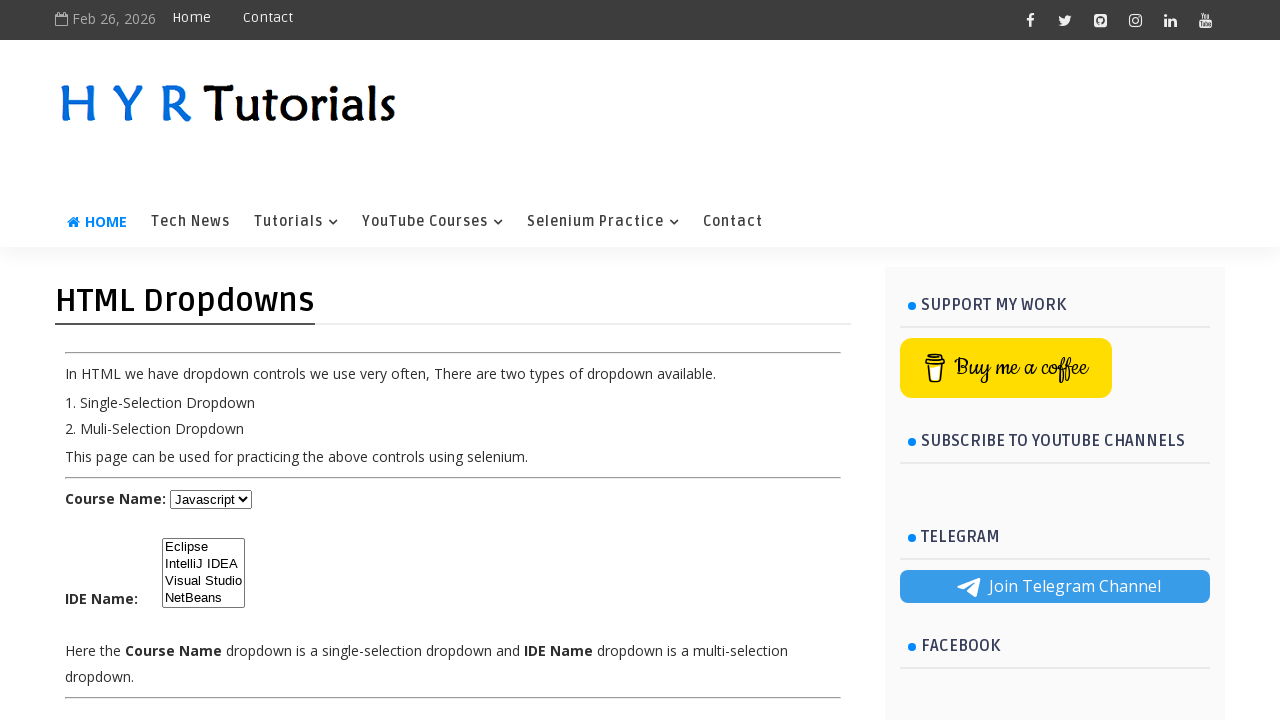

Selected option by visible text 'Java' on #course
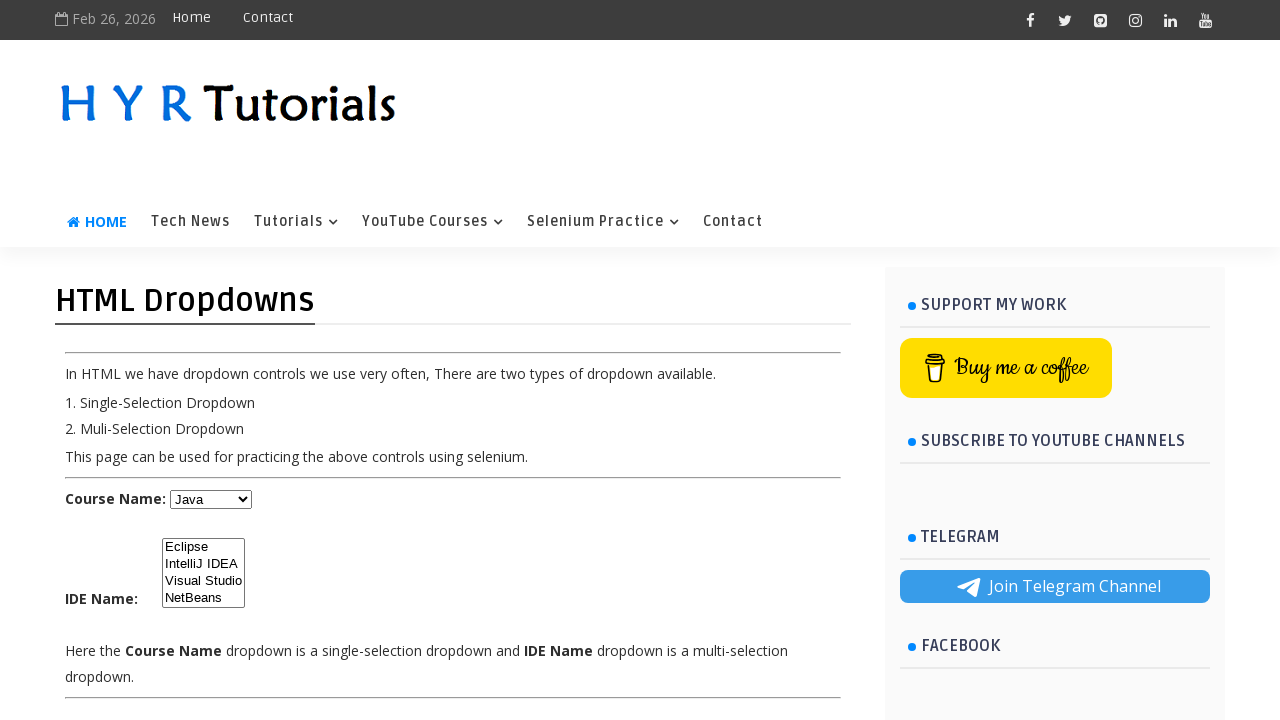

Retrieved the currently selected option value
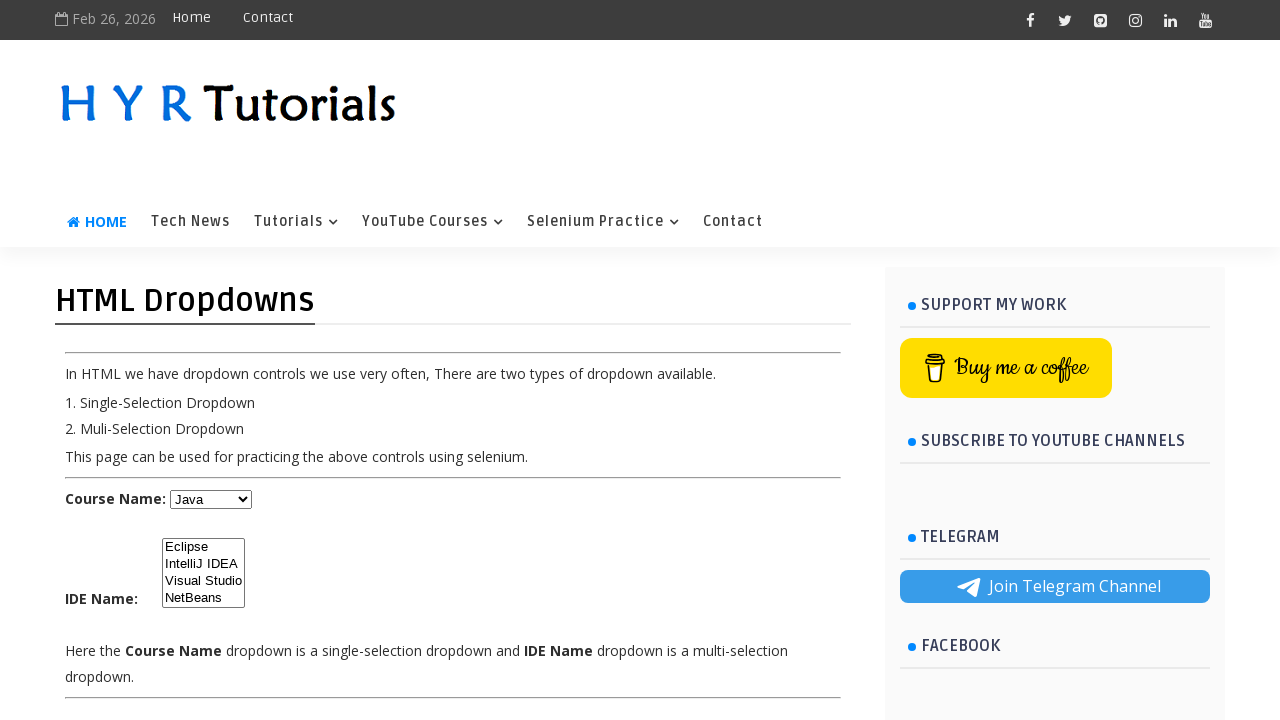

Located the selected option element
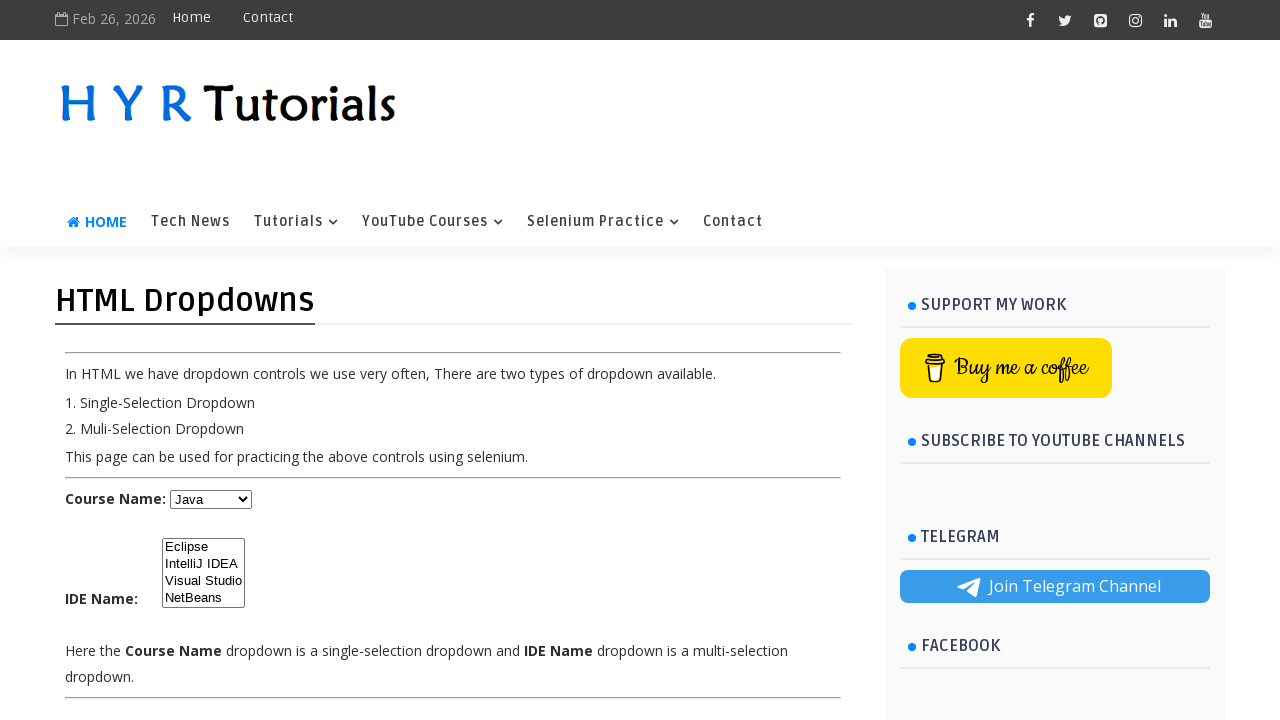

Printed the selected option: Java
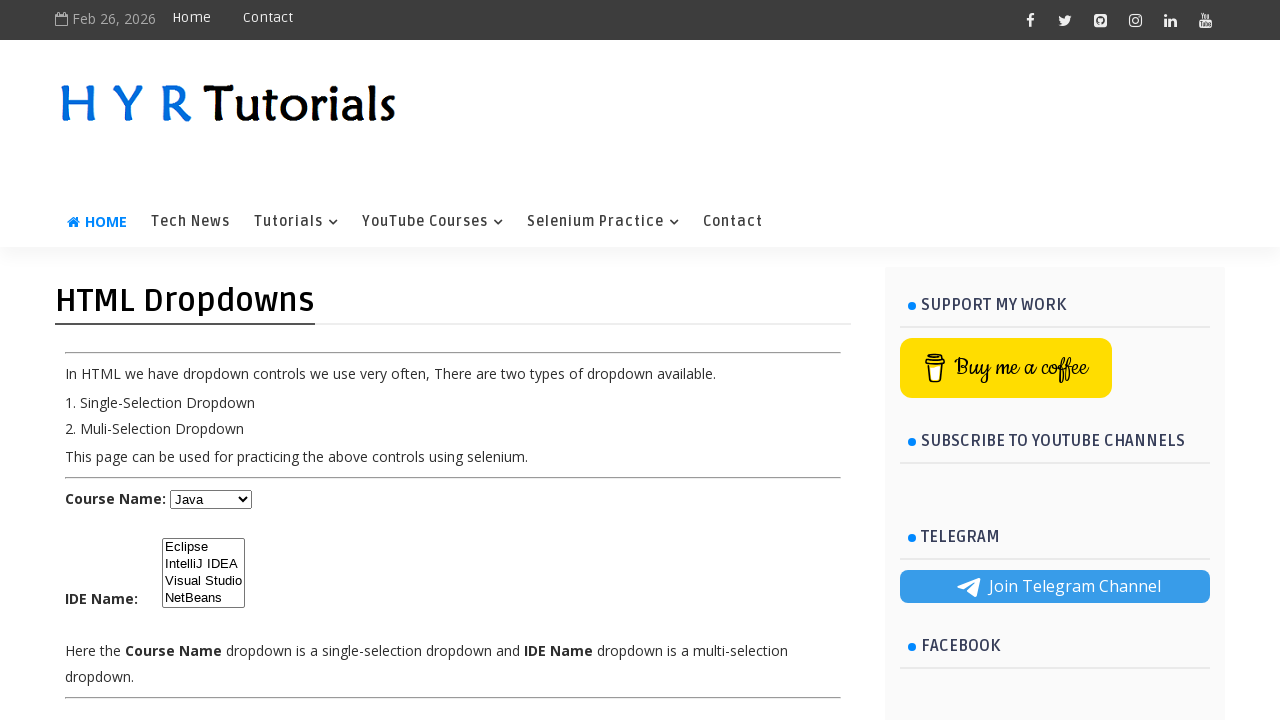

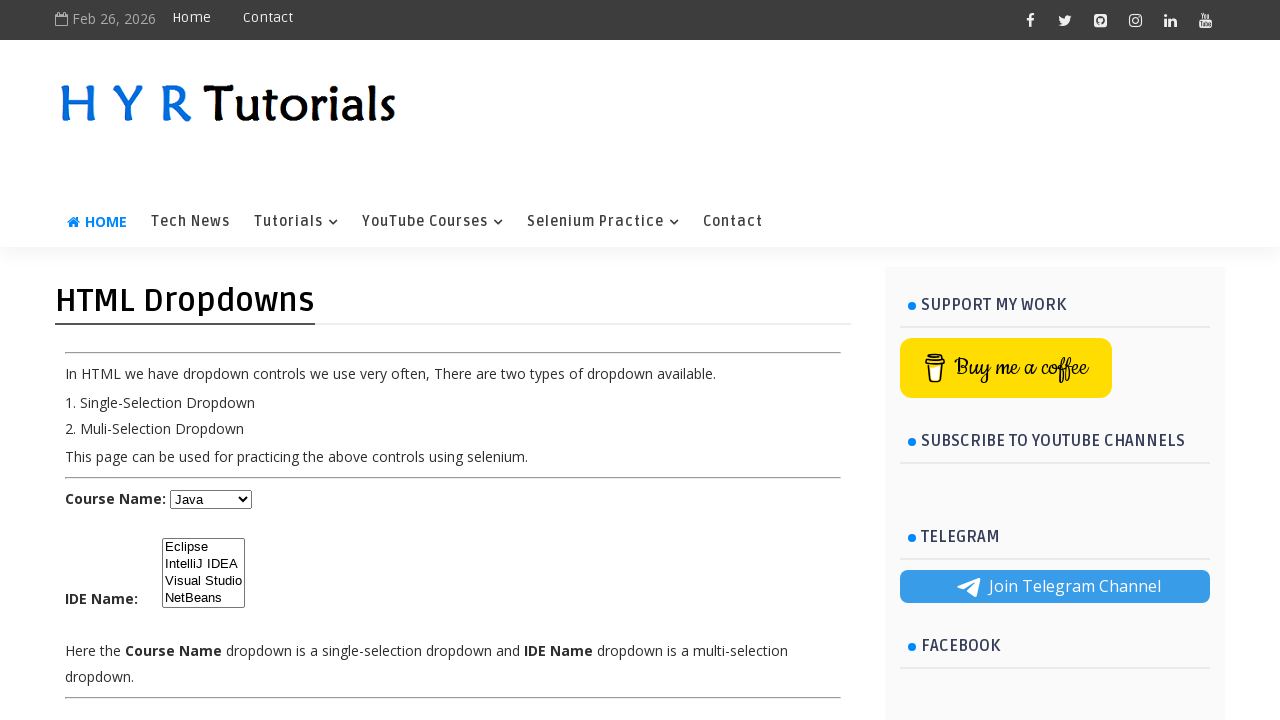